Tests mouse action operations including hovering over menu elements, drag and drop functionality, and slider manipulation on a test practice page

Starting URL: https://www.leafground.com/drag.xhtml

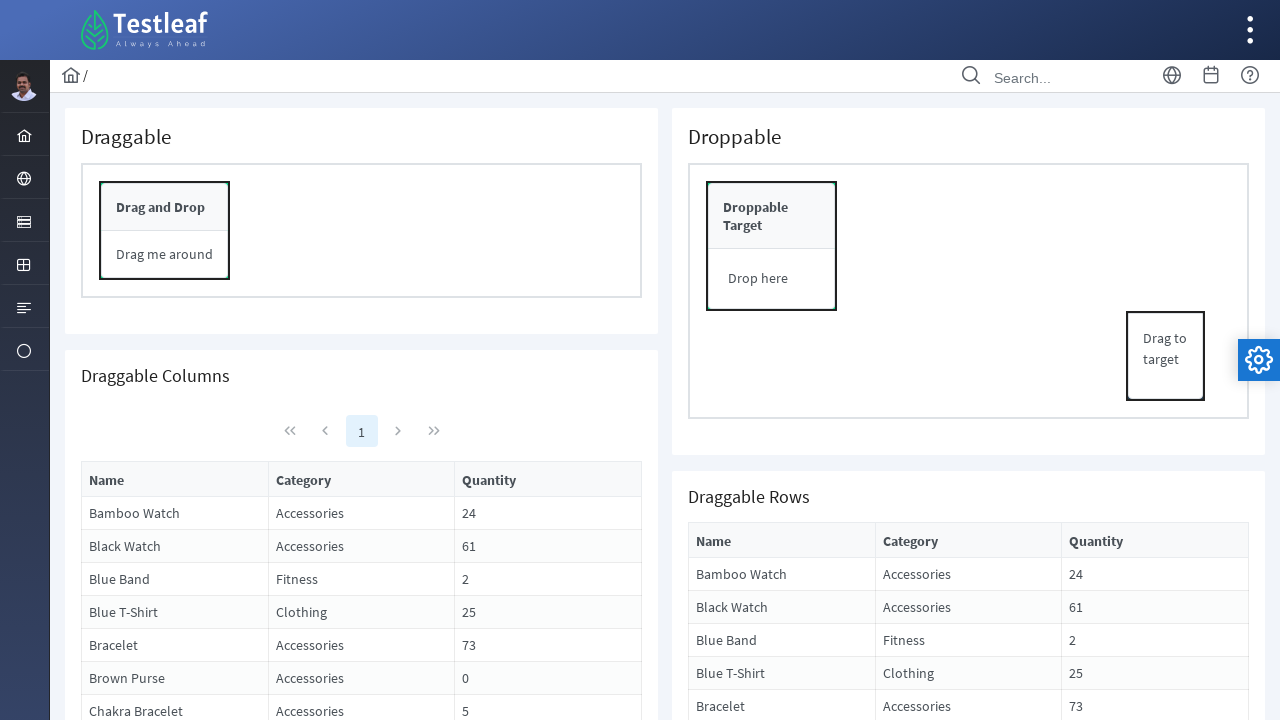

Hovered over first menu element at (24, 134) on #menuform\:j_idt37
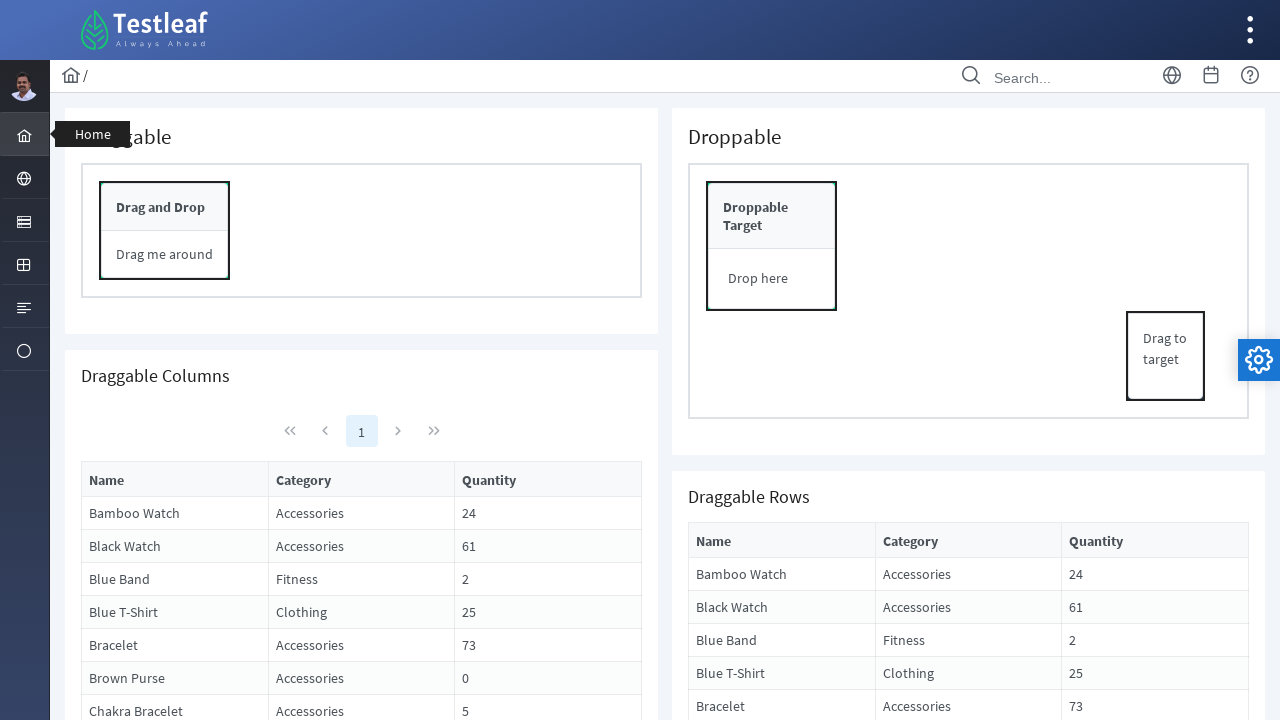

Hovered over second menu element at (24, 178) on #menuform\:j_idt38
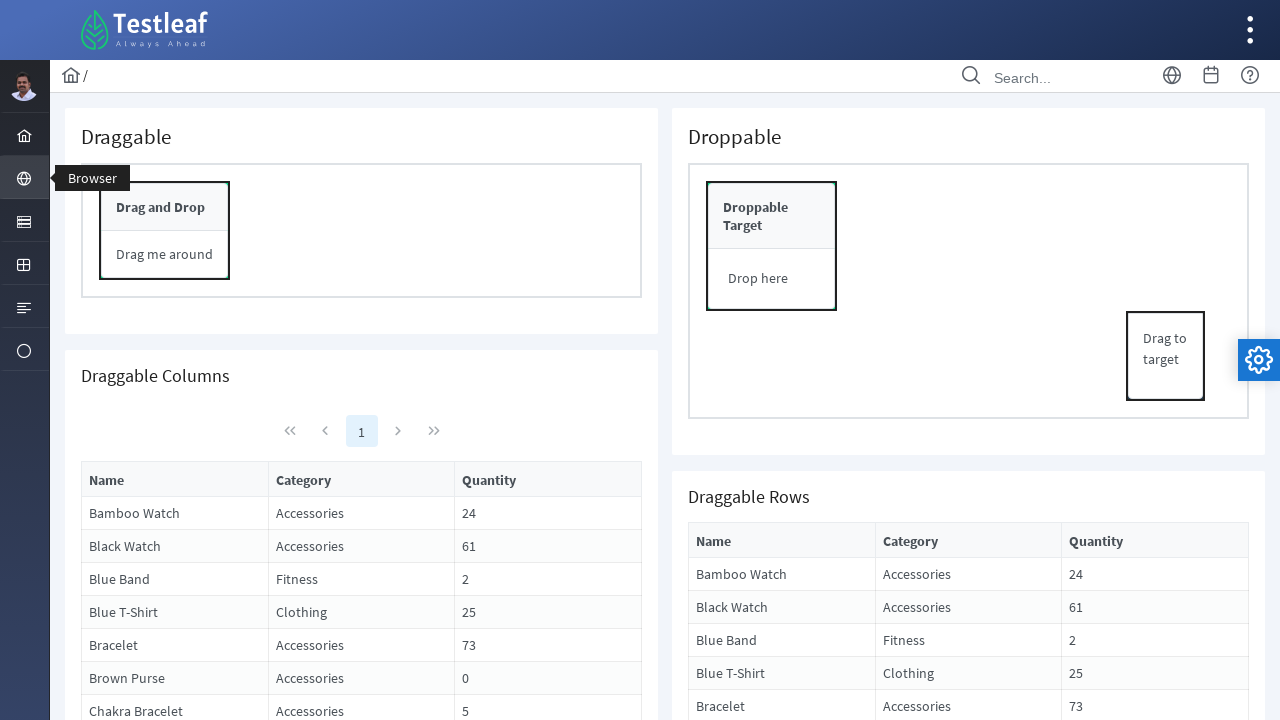

Hovered over third menu element at (24, 220) on #menuform\:j_idt39
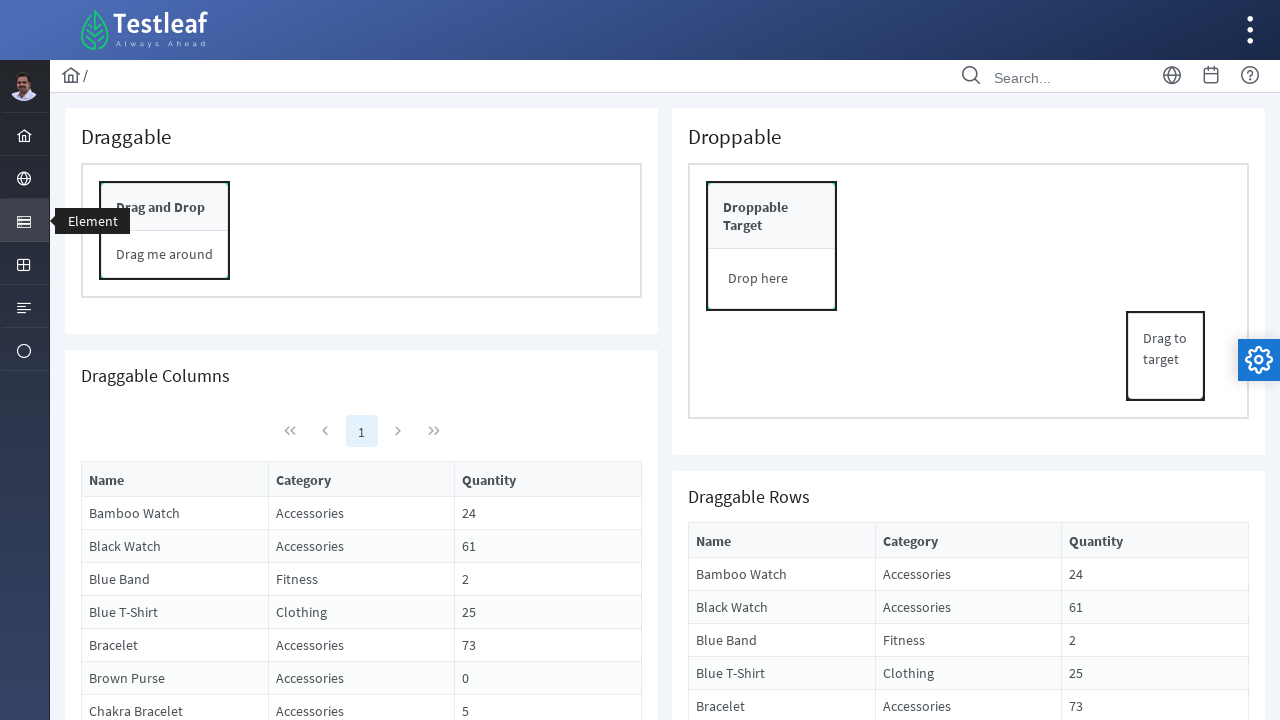

Hovered over fourth menu element at (24, 264) on #menuform\:j_idt40
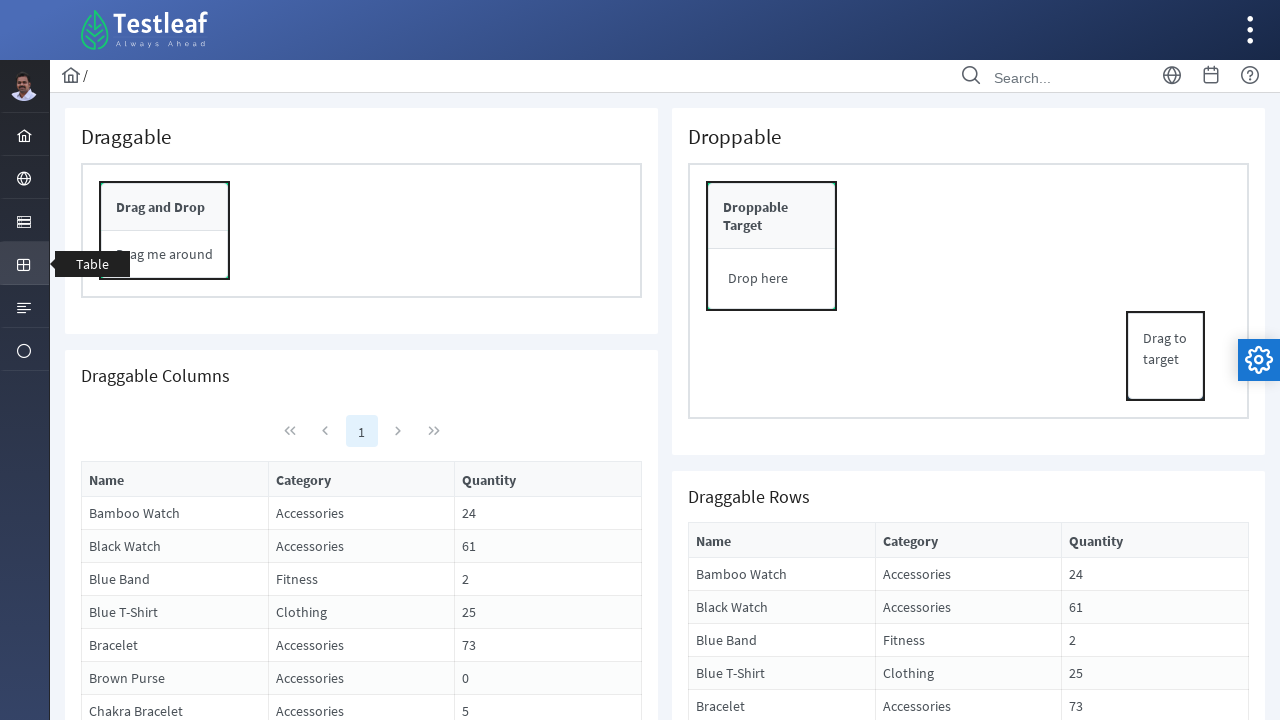

Performed drag and drop operation from source to target at (772, 246)
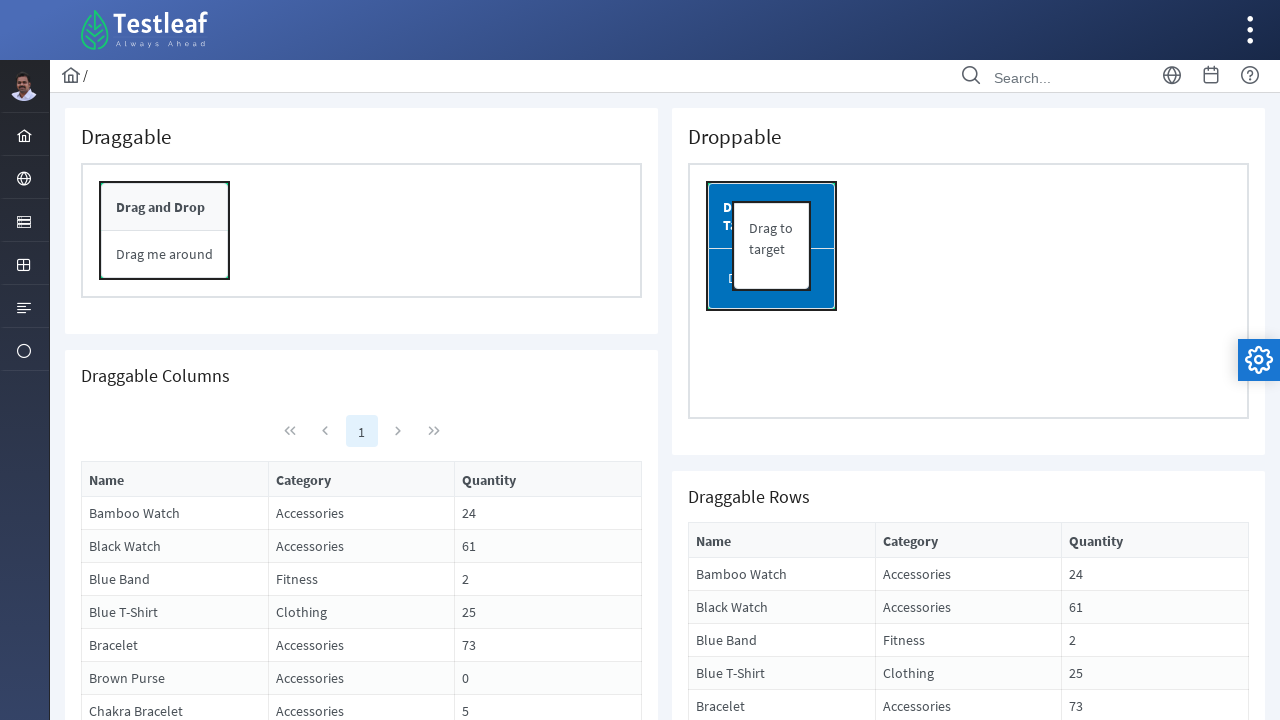

Moved mouse to slider center position at (811, 1169)
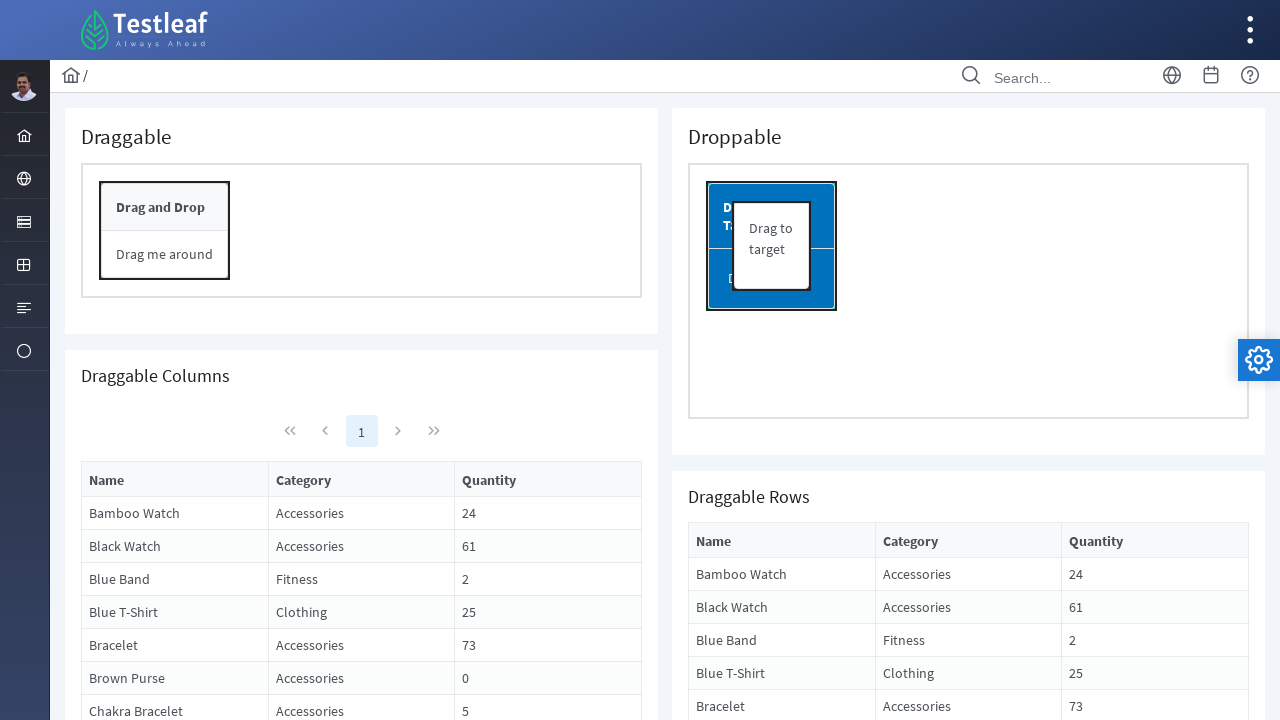

Pressed mouse button down on slider at (811, 1169)
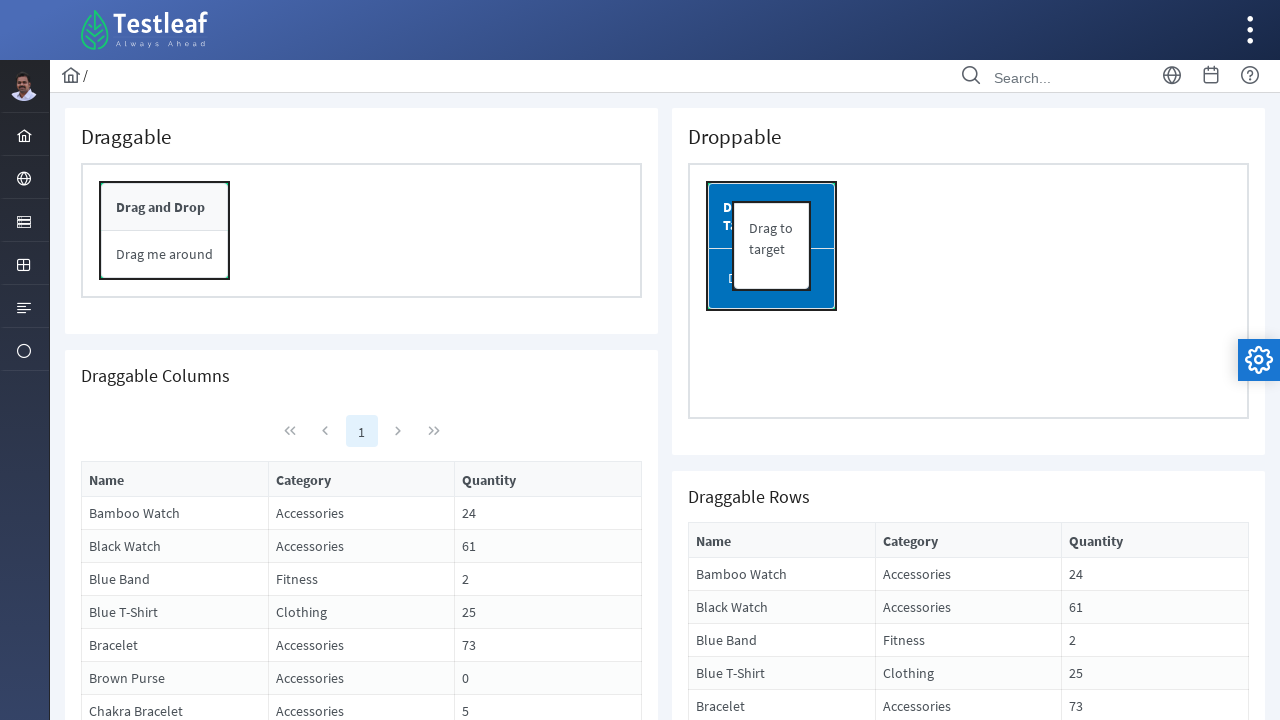

Dragged slider 50 pixels to the right at (861, 1169)
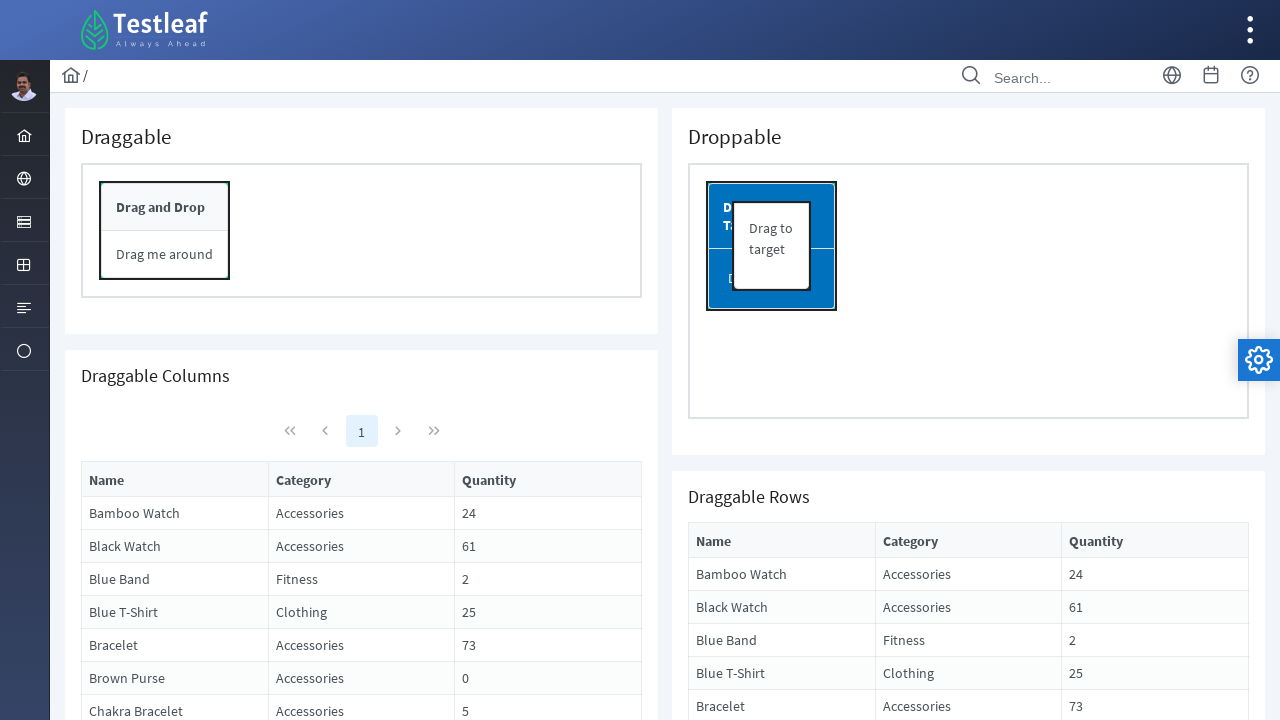

Released mouse button to complete slider manipulation at (861, 1169)
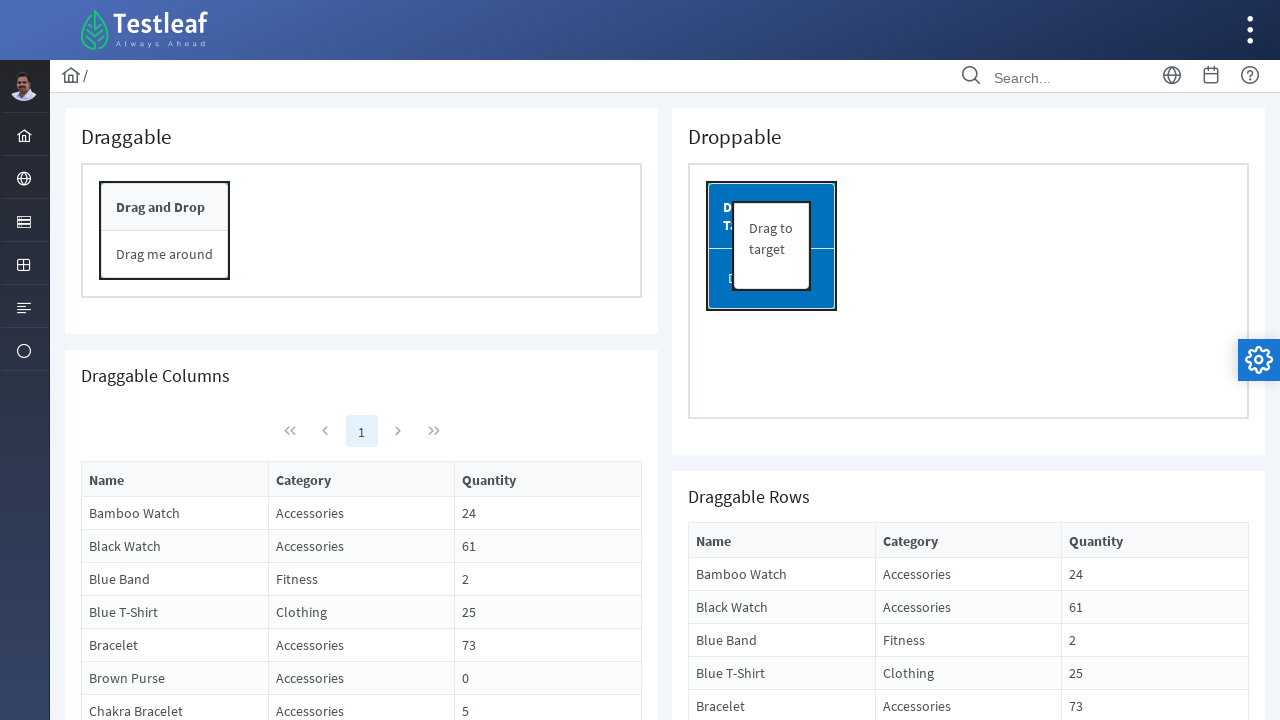

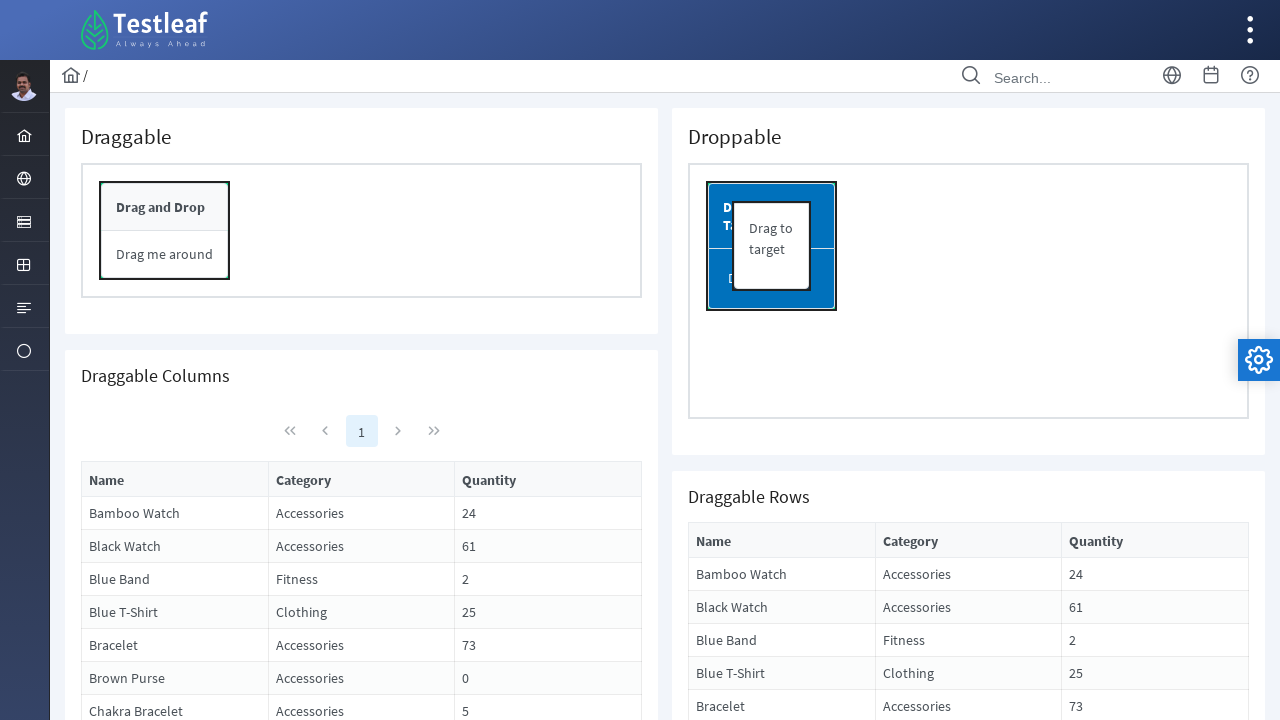